Calculates the sum of two numbers displayed on the page and selects the result from a dropdown menu

Starting URL: http://suninjuly.github.io/selects1.html

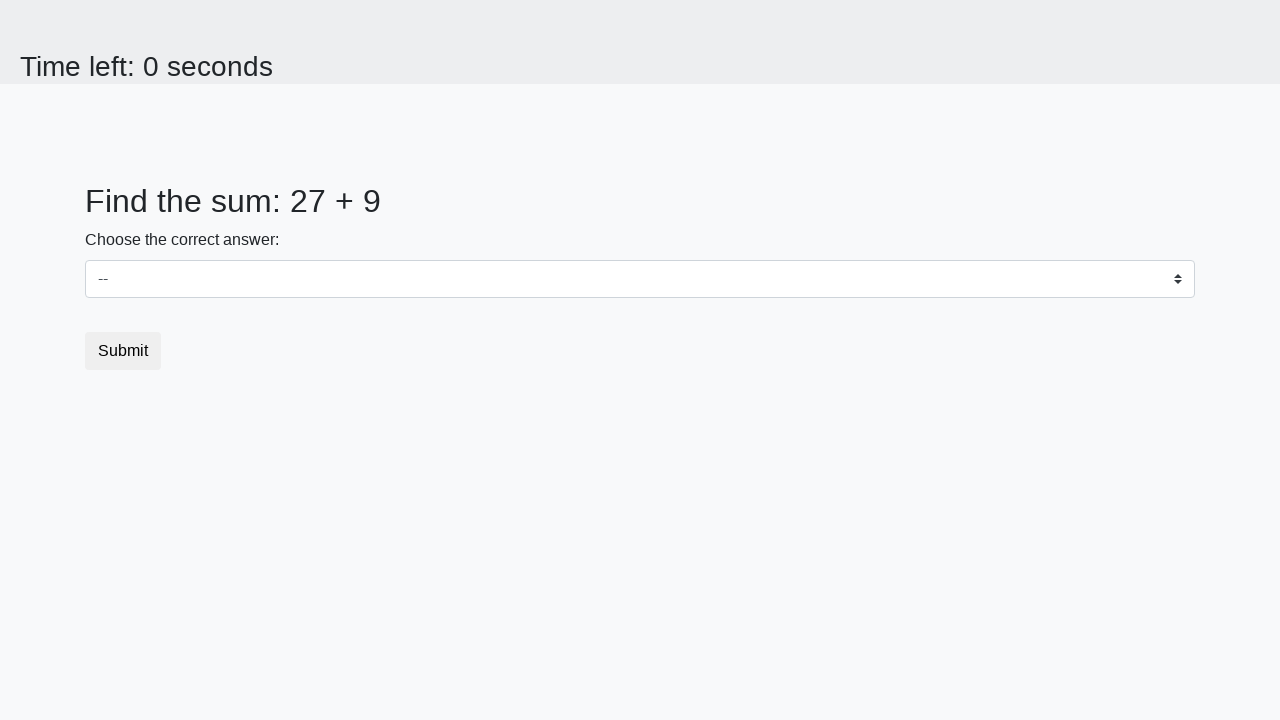

Retrieved first number from #num1 element
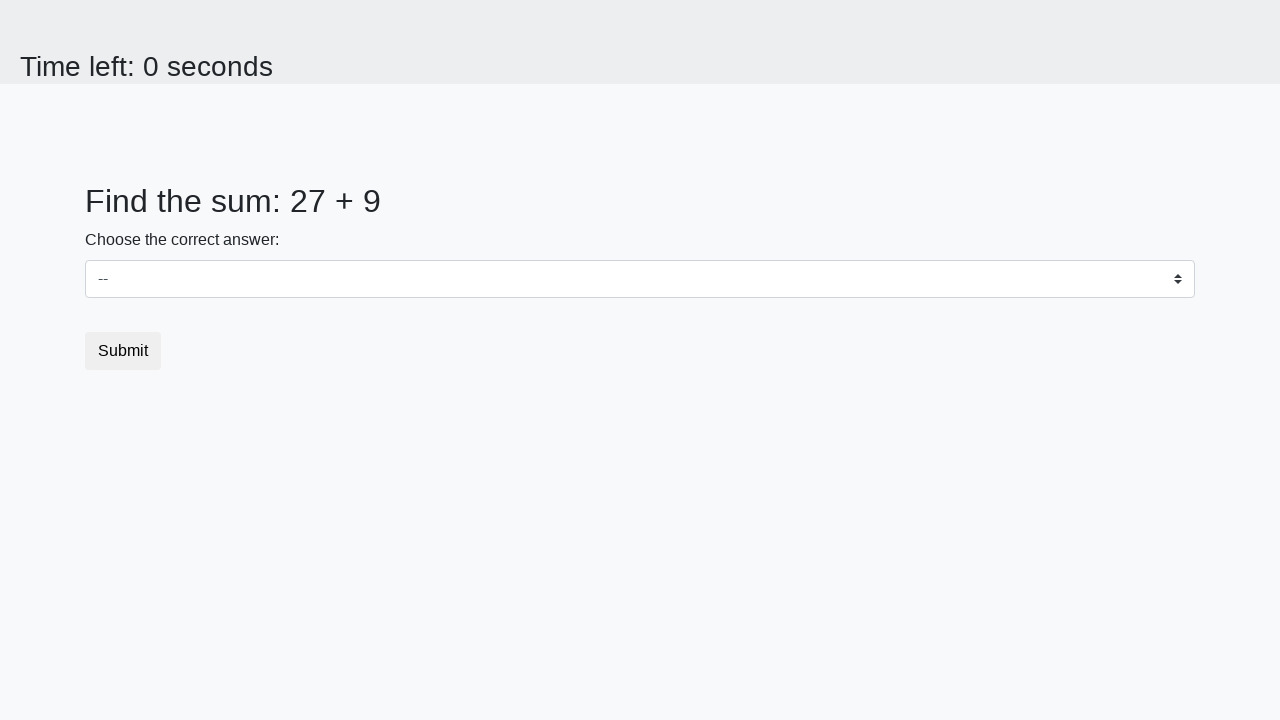

Retrieved second number from #num2 element
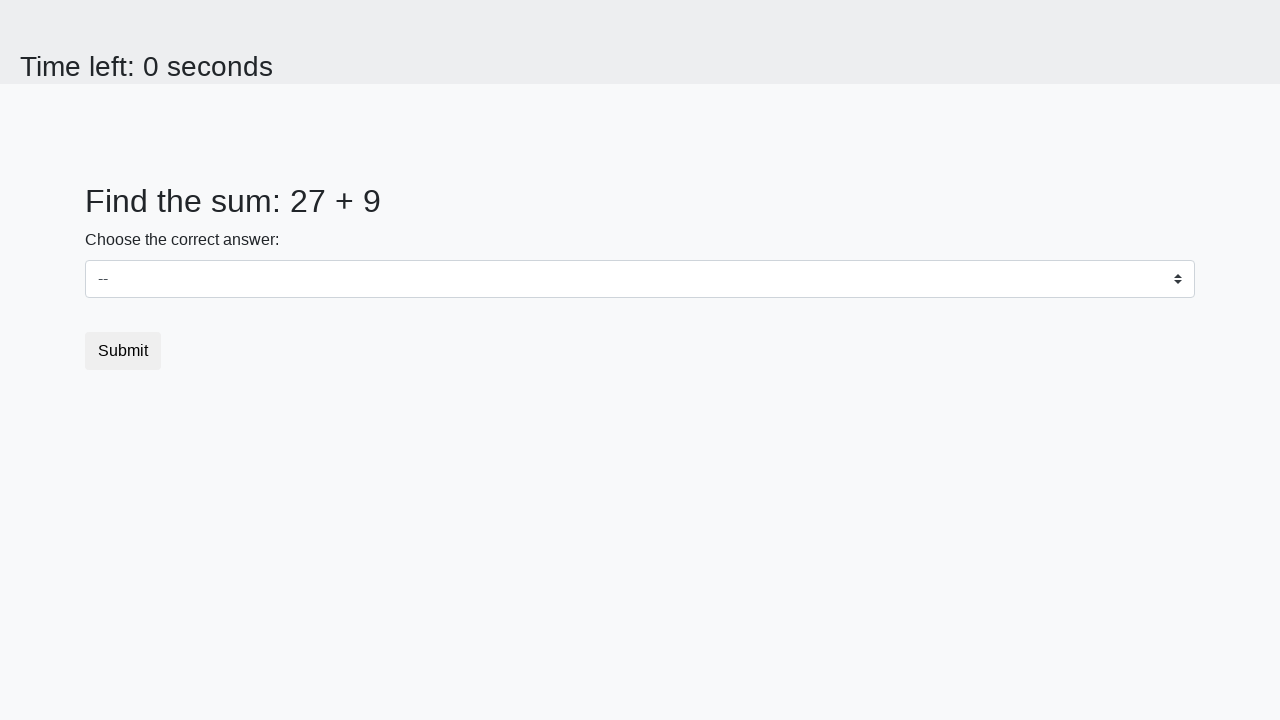

Calculated sum of 27 + 9 = 36
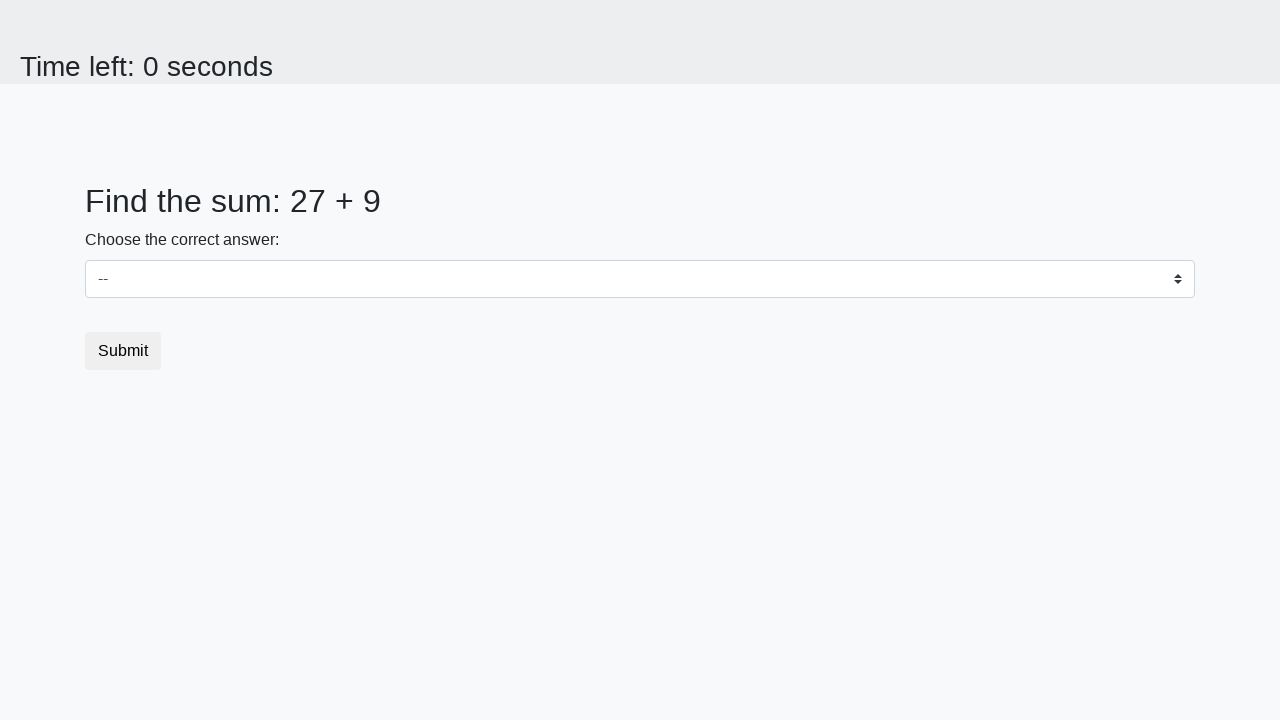

Selected 36 from dropdown menu on #dropdown
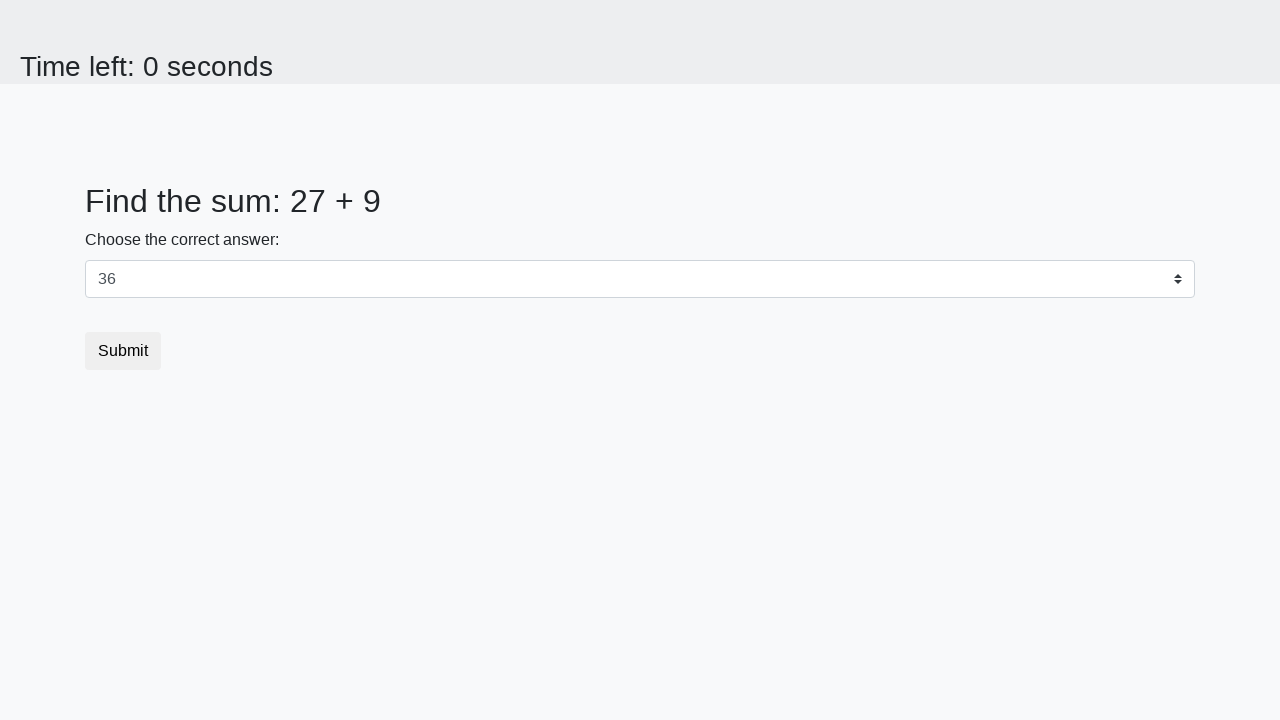

Clicked submit button at (123, 351) on .btn
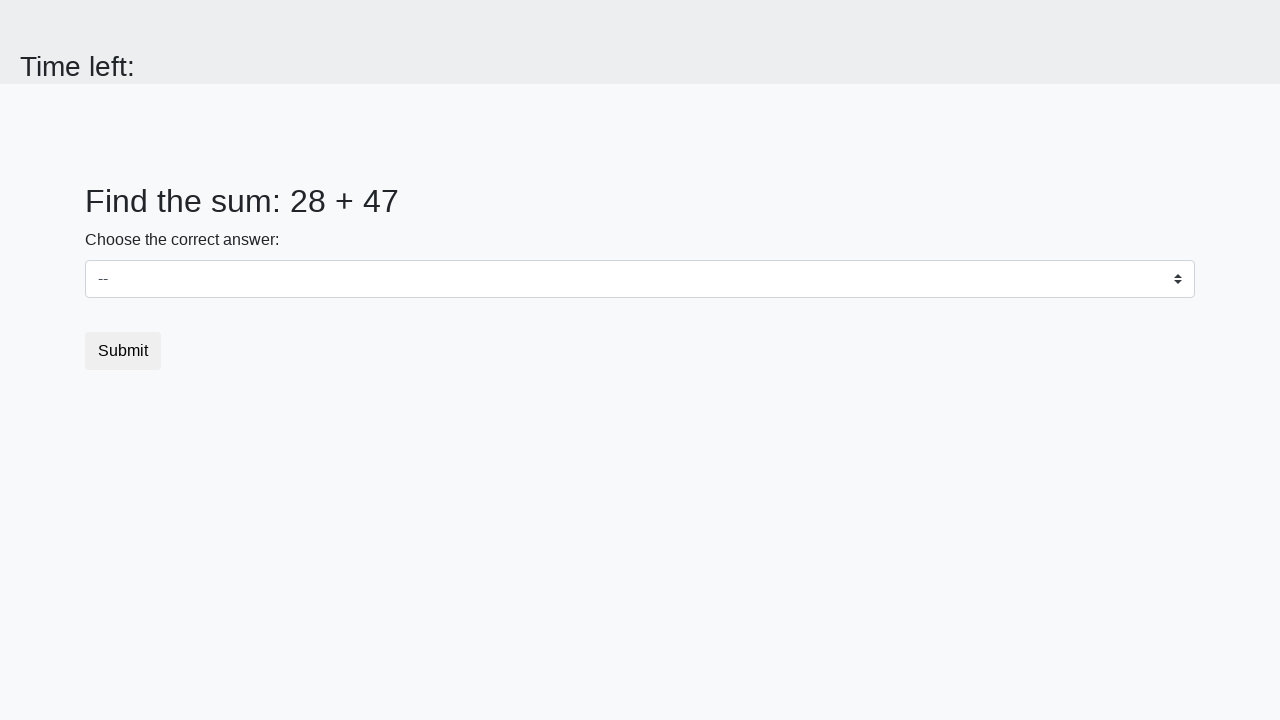

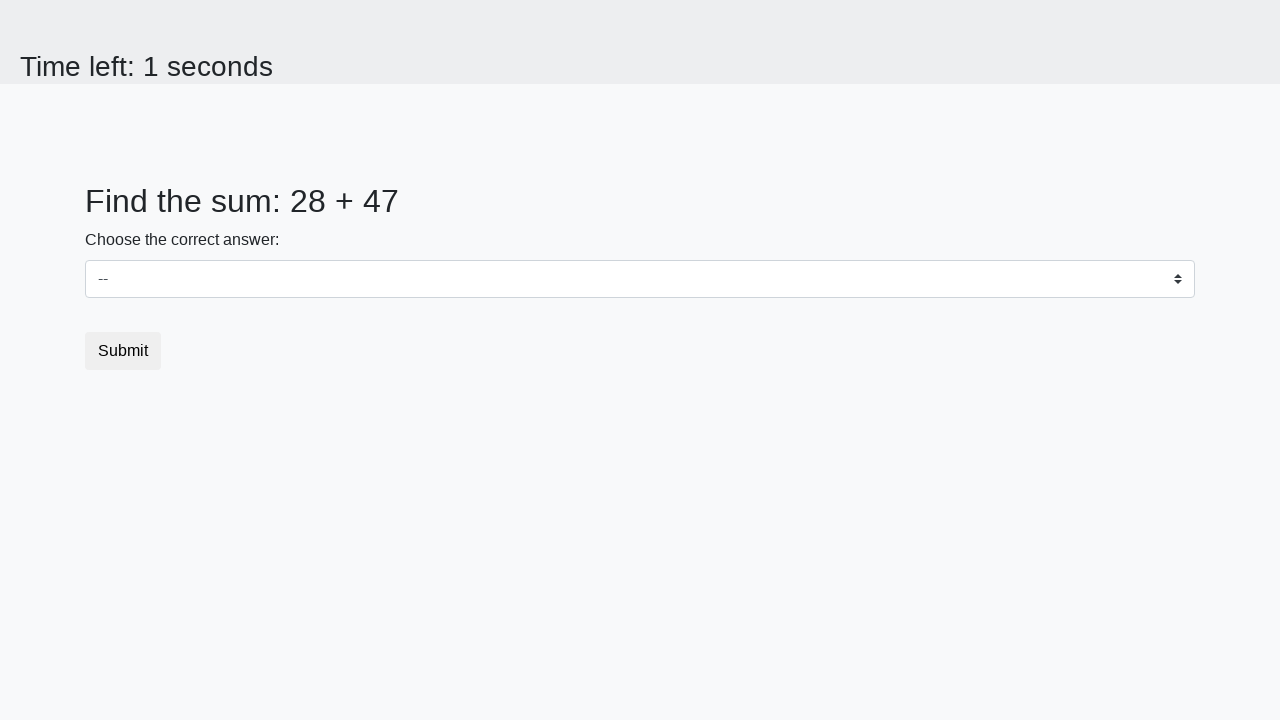